Tests clicking a button that triggers a JavaScript alert and accepting it

Starting URL: https://demoqa.com/alerts

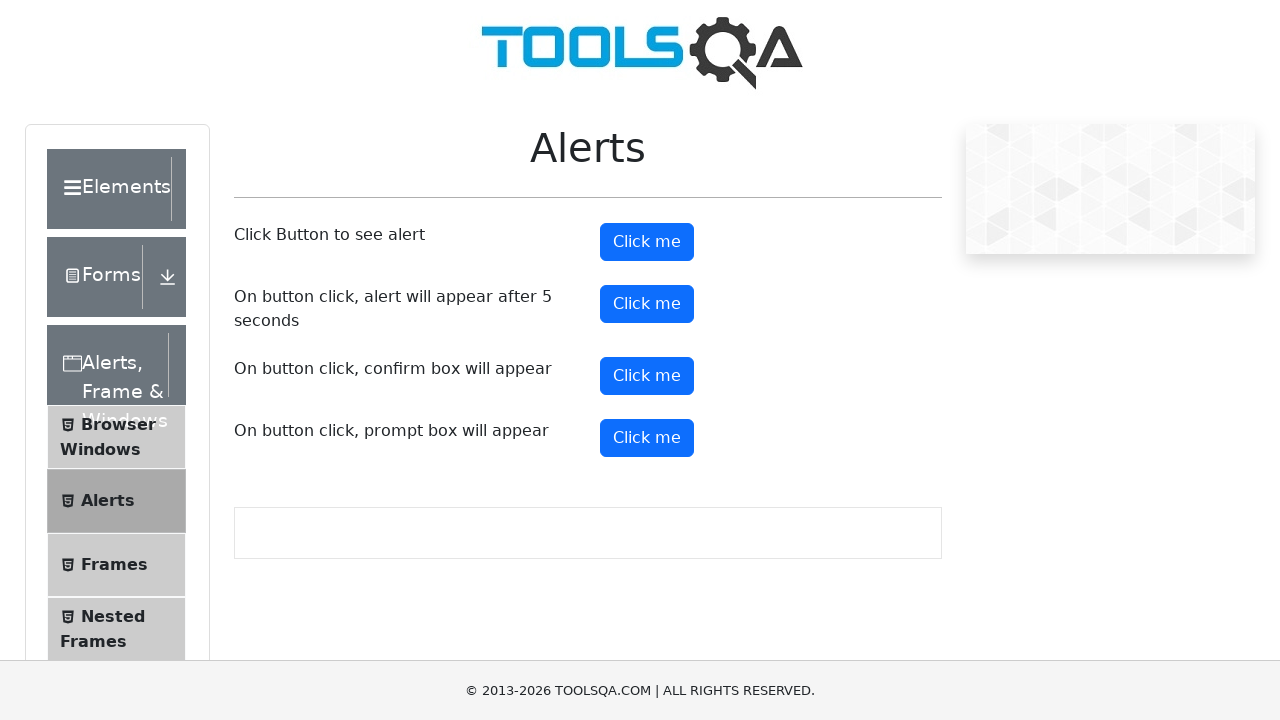

Set up dialog handler to accept alerts
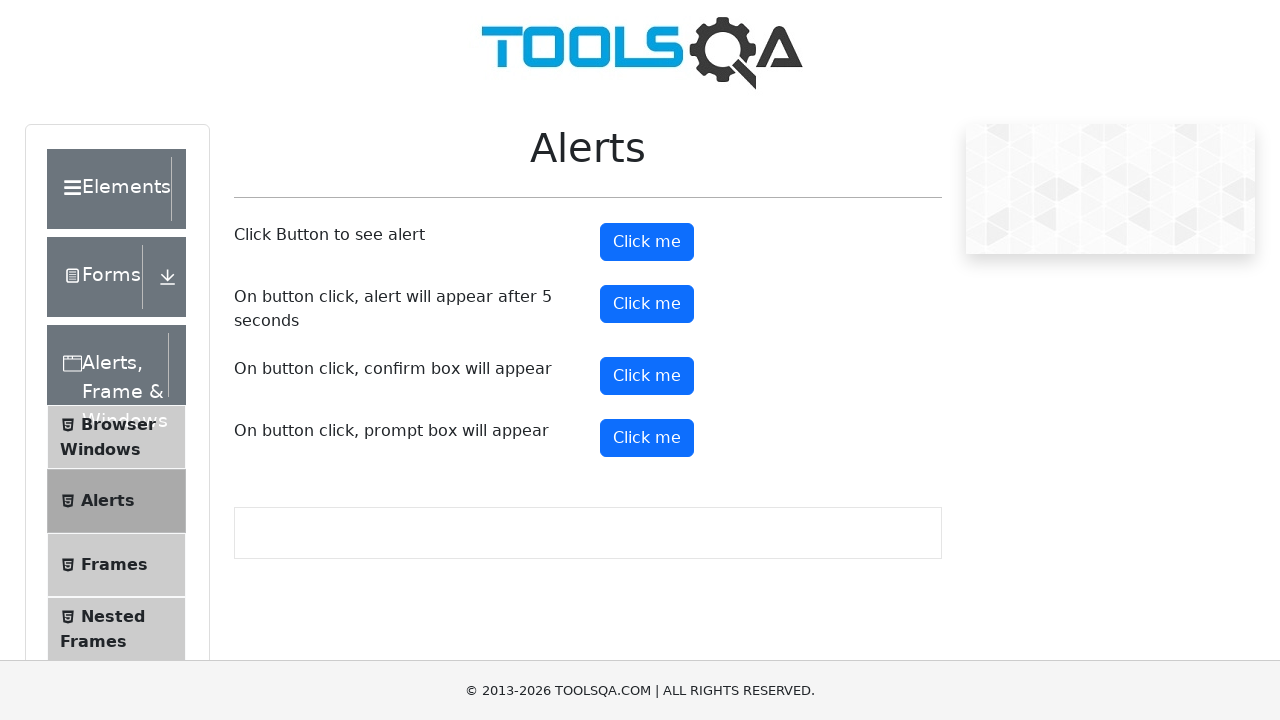

Clicked the alert button to trigger JavaScript alert at (647, 242) on #alertButton
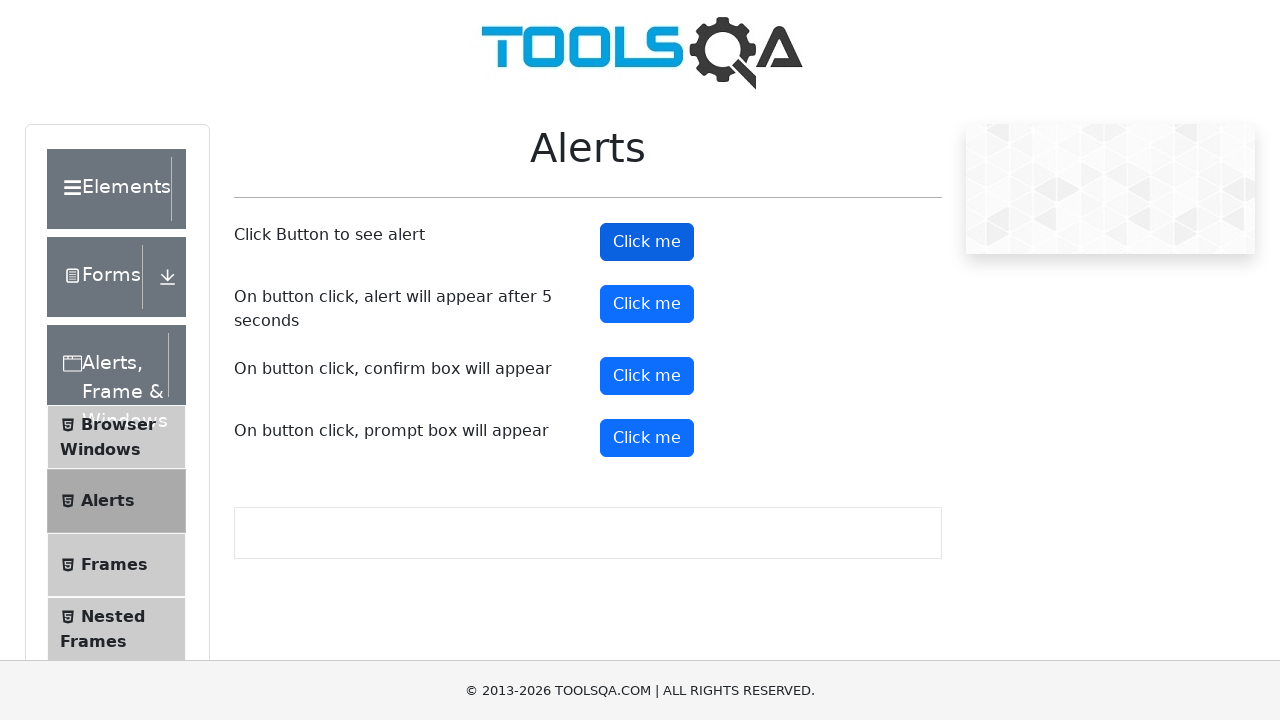

Waited for alert dialog to be handled
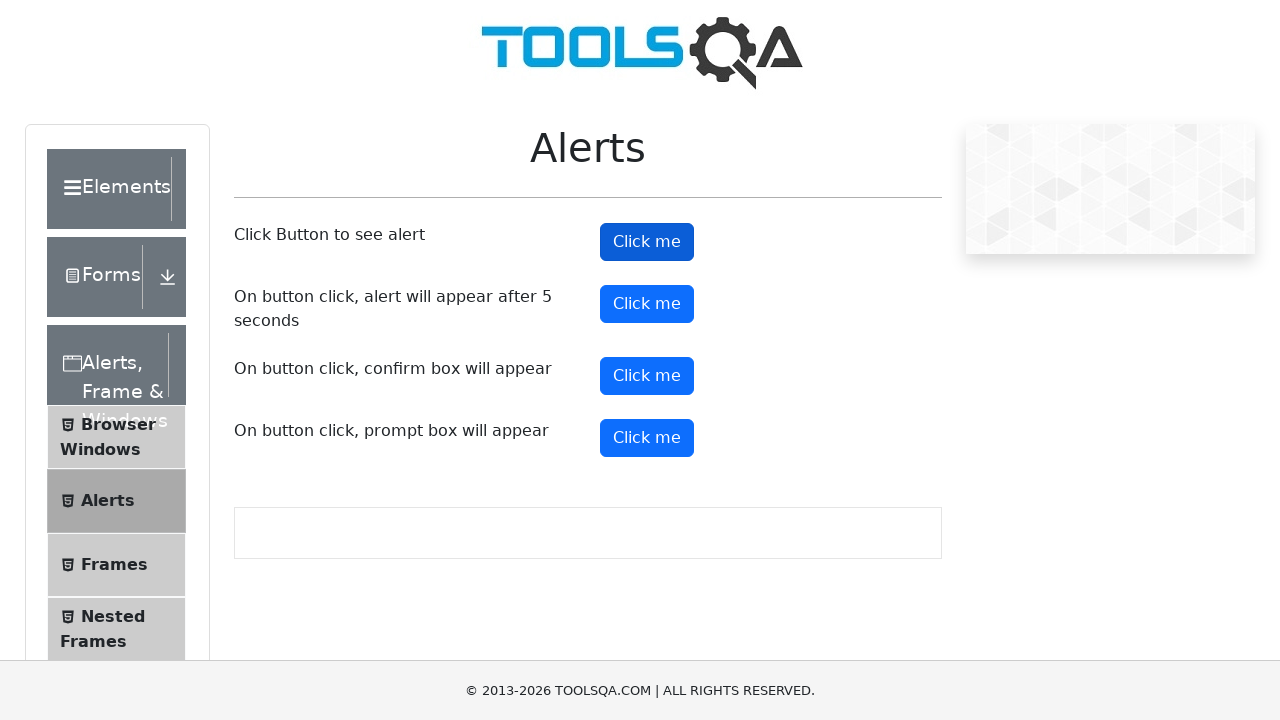

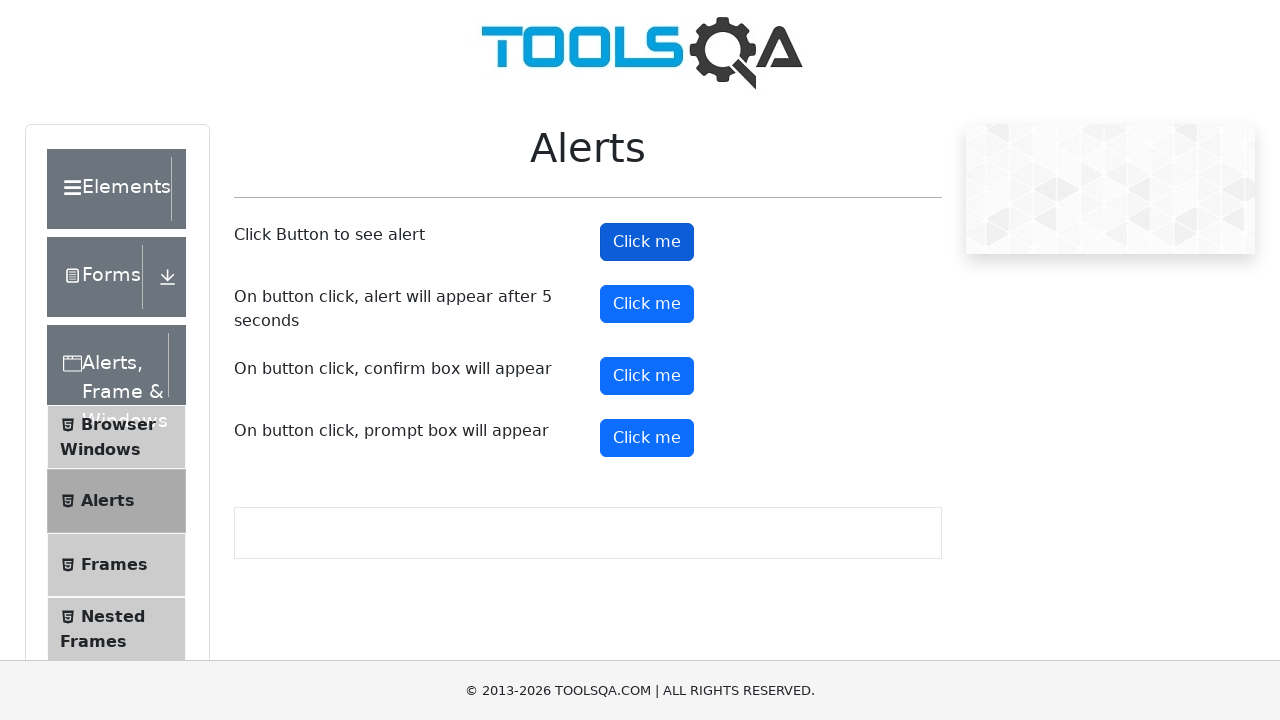